Solves a robot CAPTCHA by reading a value from the page, calculating a mathematical function, entering the result, selecting checkbox and radio button options, and submitting the form

Starting URL: https://suninjuly.github.io/math.html

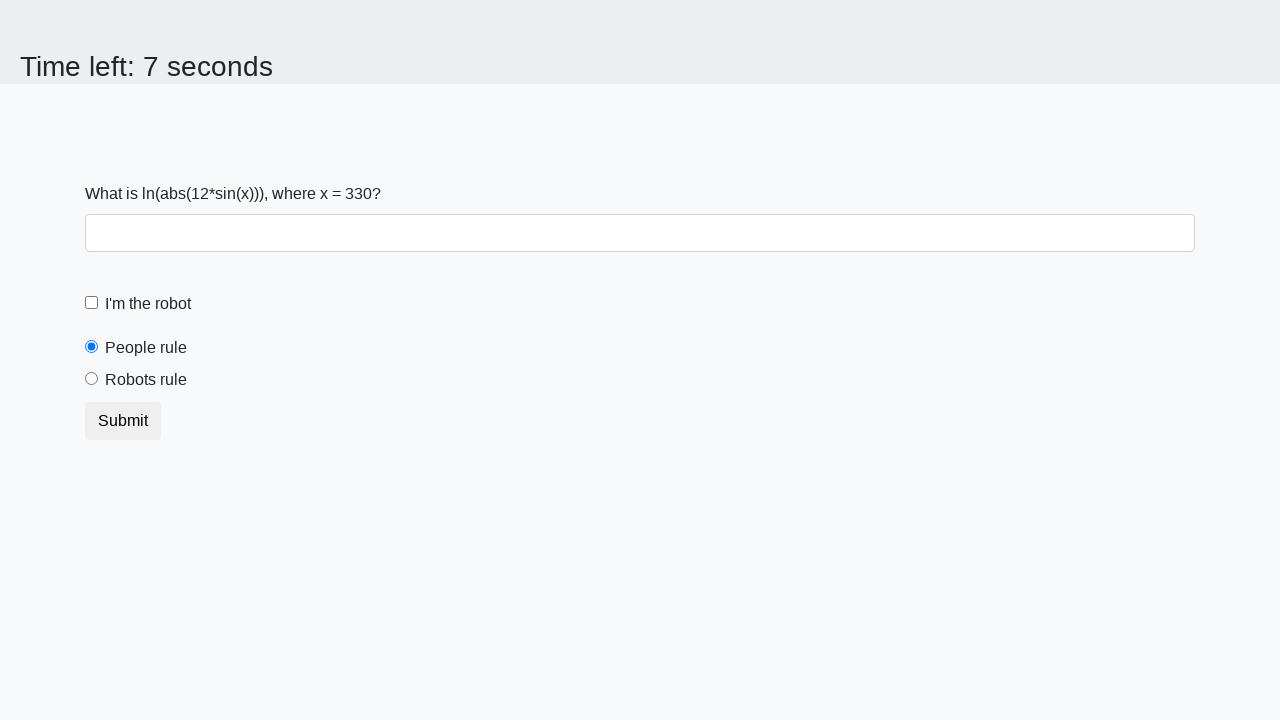

Read x value from the page
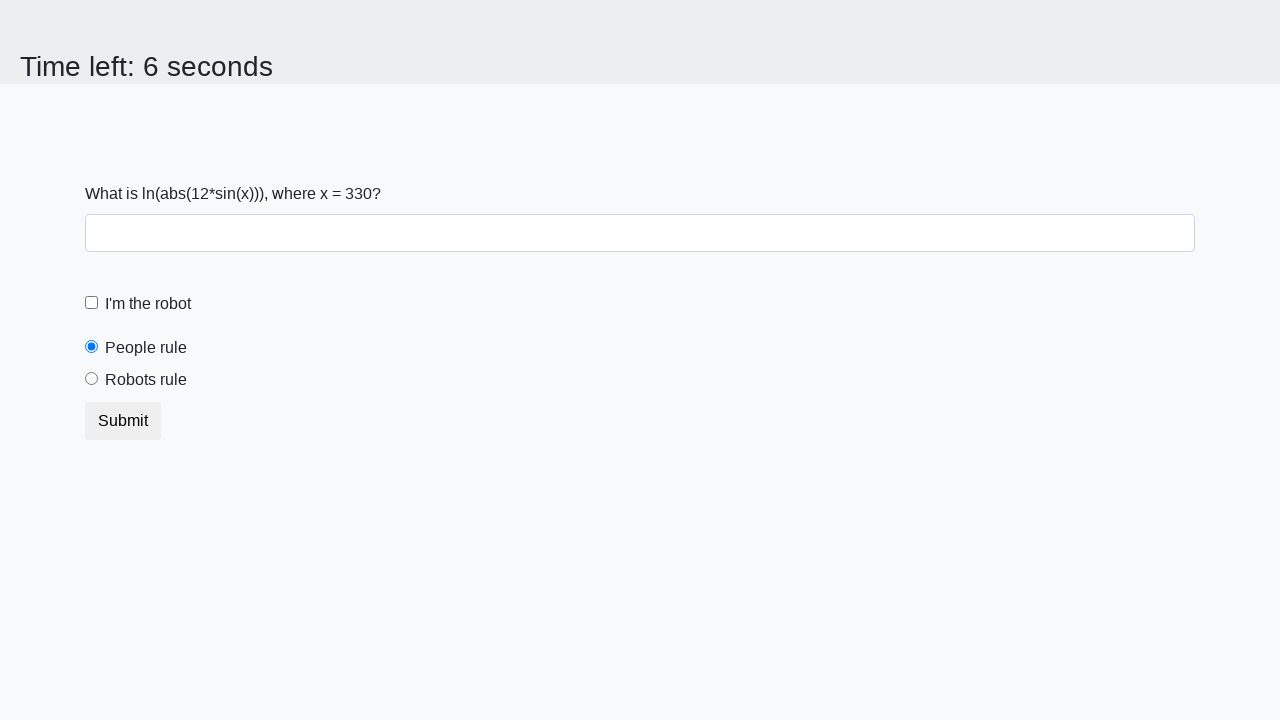

Calculated answer using mathematical function: 0.46284025245710736
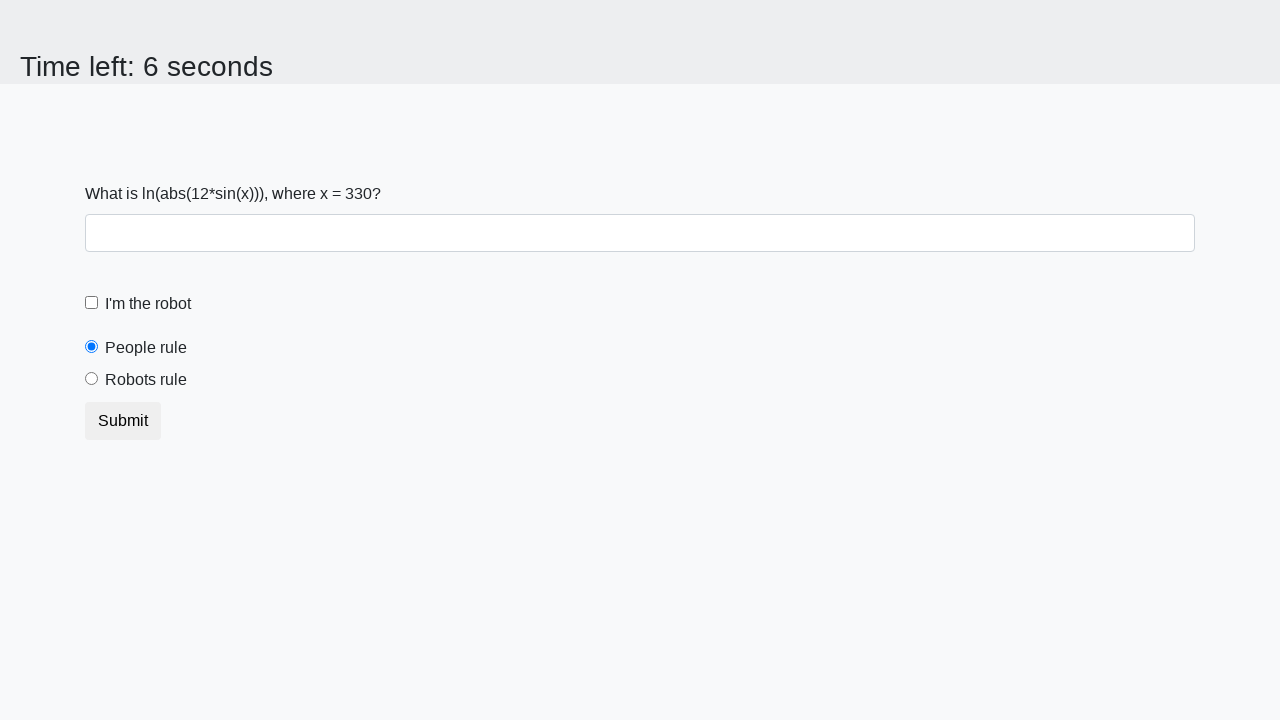

Filled answer field with calculated result on #answer
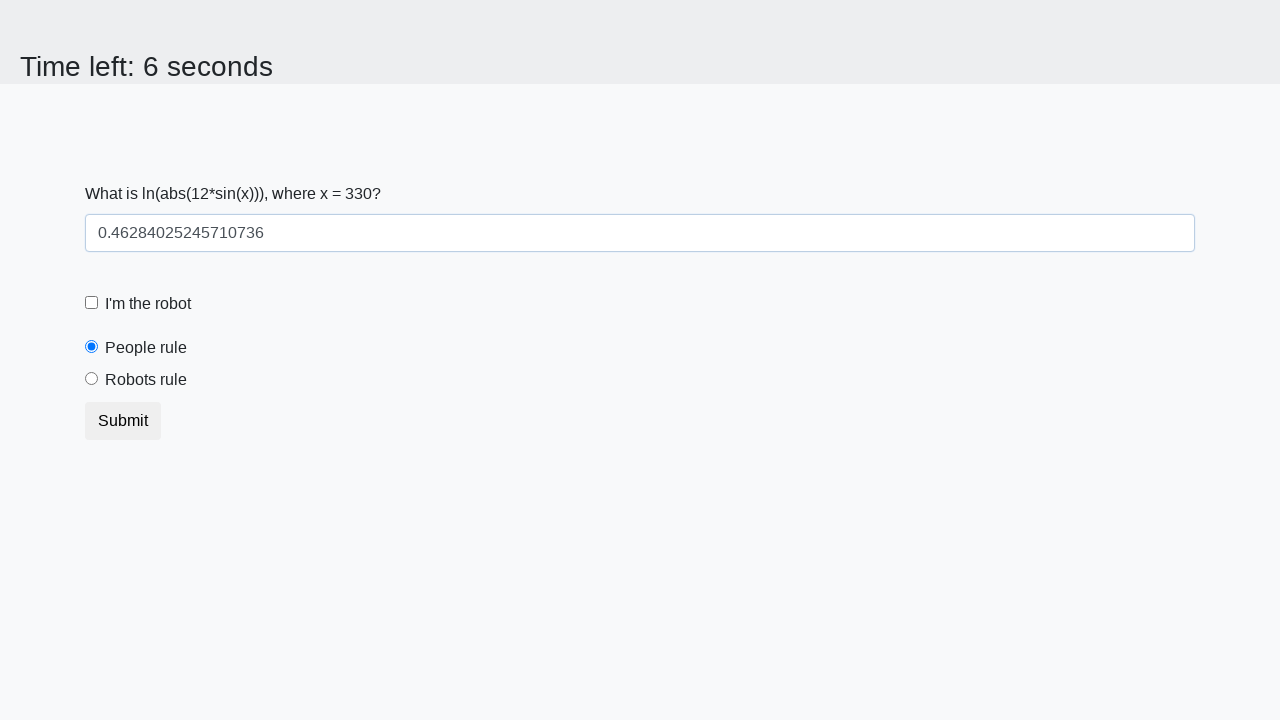

Clicked 'I'm the robot' checkbox at (148, 304) on [for='robotCheckbox']
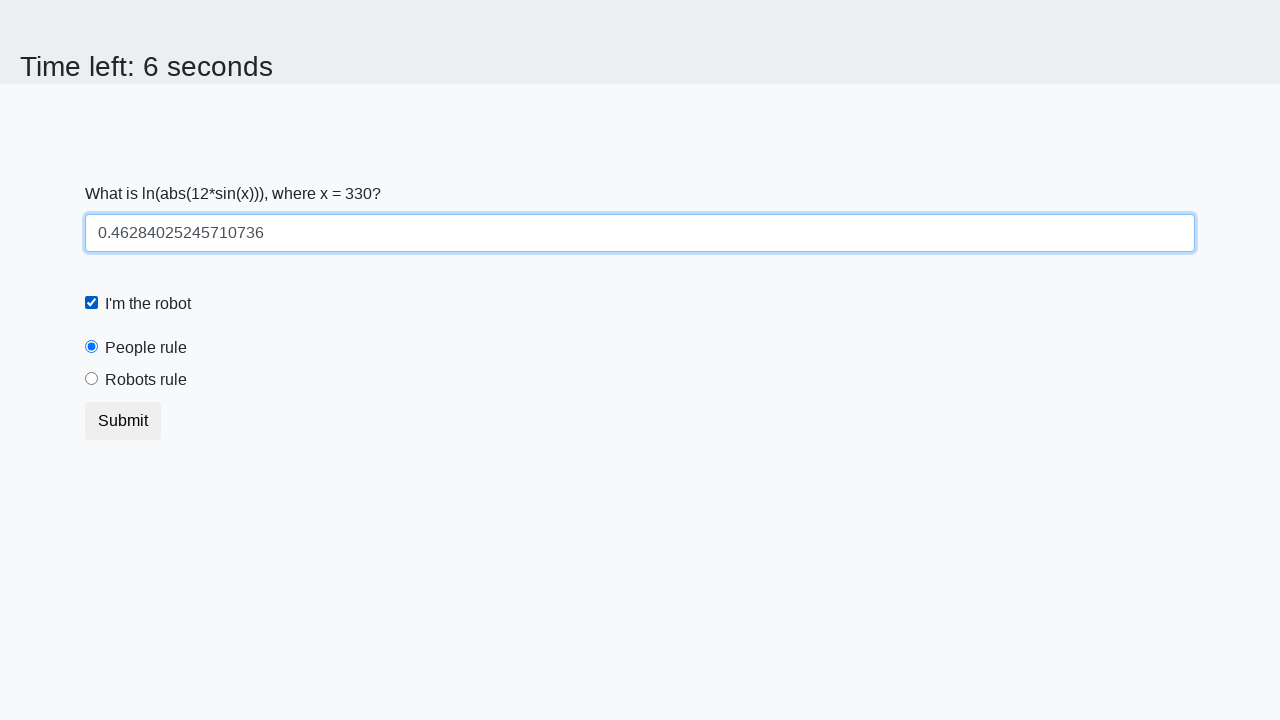

Selected 'Robots rule!' radio button option at (146, 380) on [for='robotsRule']
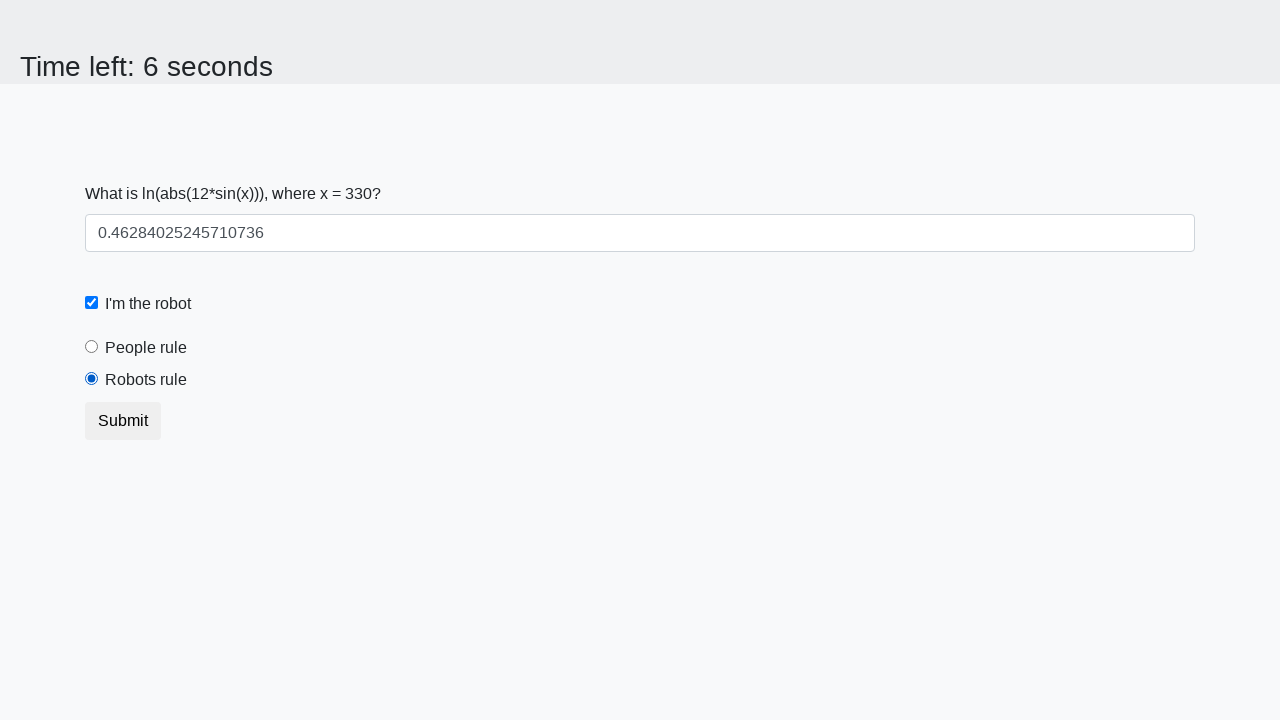

Clicked submit button to submit the form at (123, 421) on button.btn
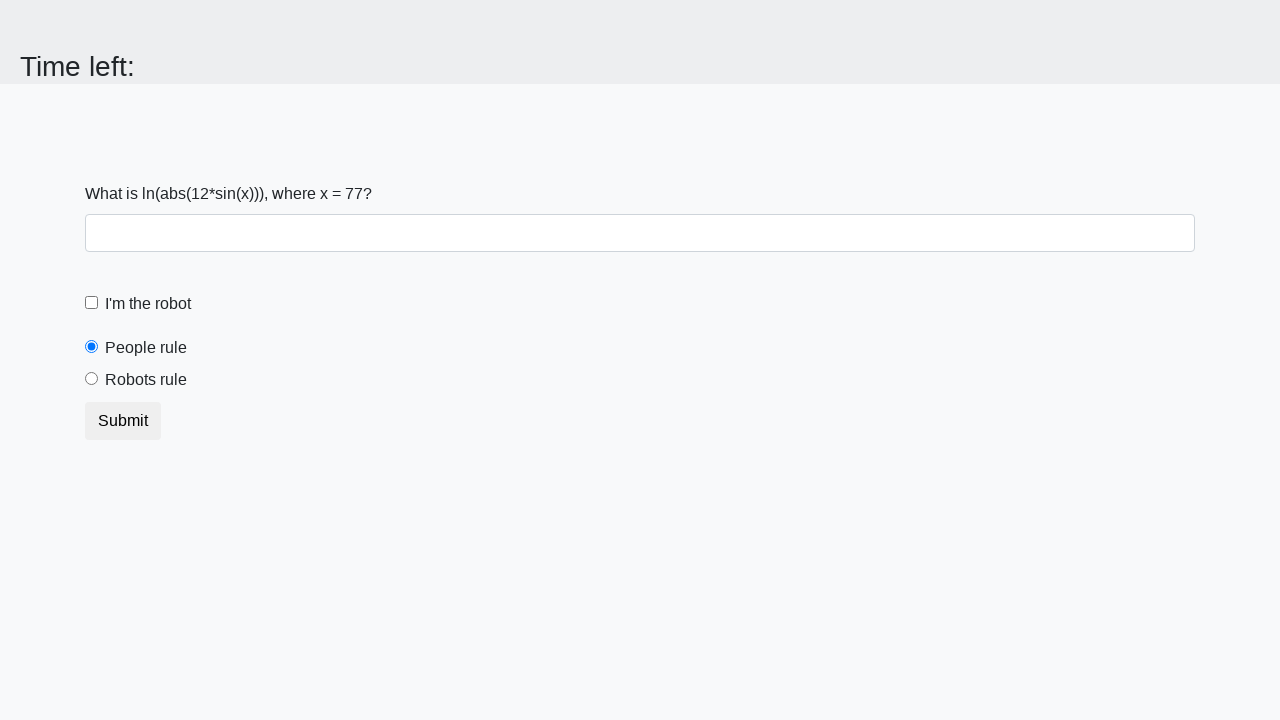

Waited 1 second for result page to load
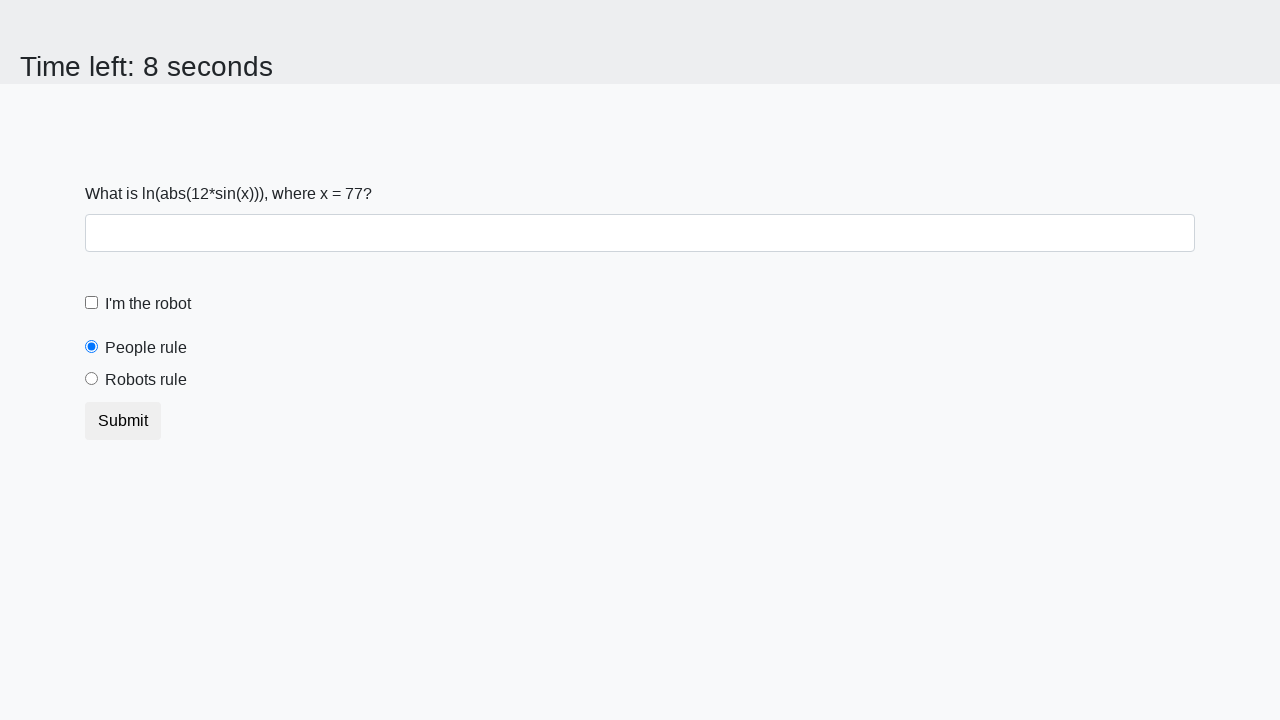

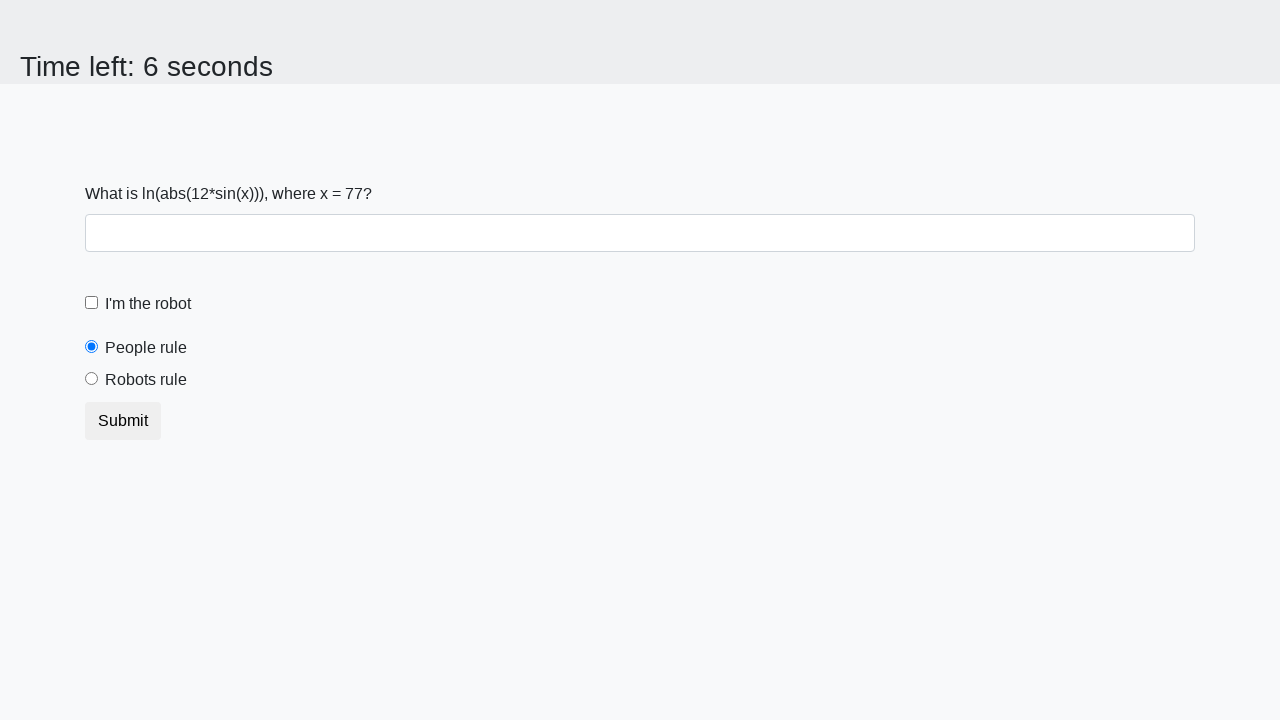